Tests window handling by opening new tabs and windows, switching between them, and performing actions in child windows before returning to the main window

Starting URL: https://skpatro.github.io/demo/links/

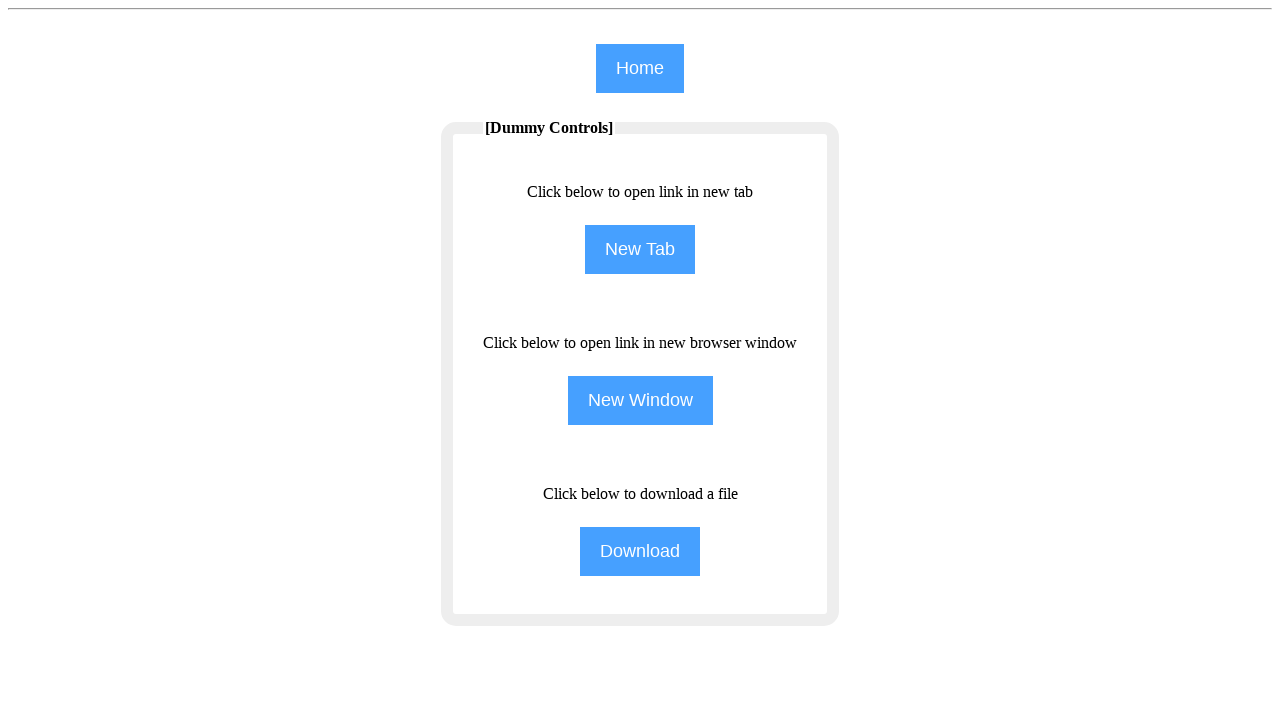

Clicked 'New Tab' button to open child window at (640, 250) on input[name='NewTab']
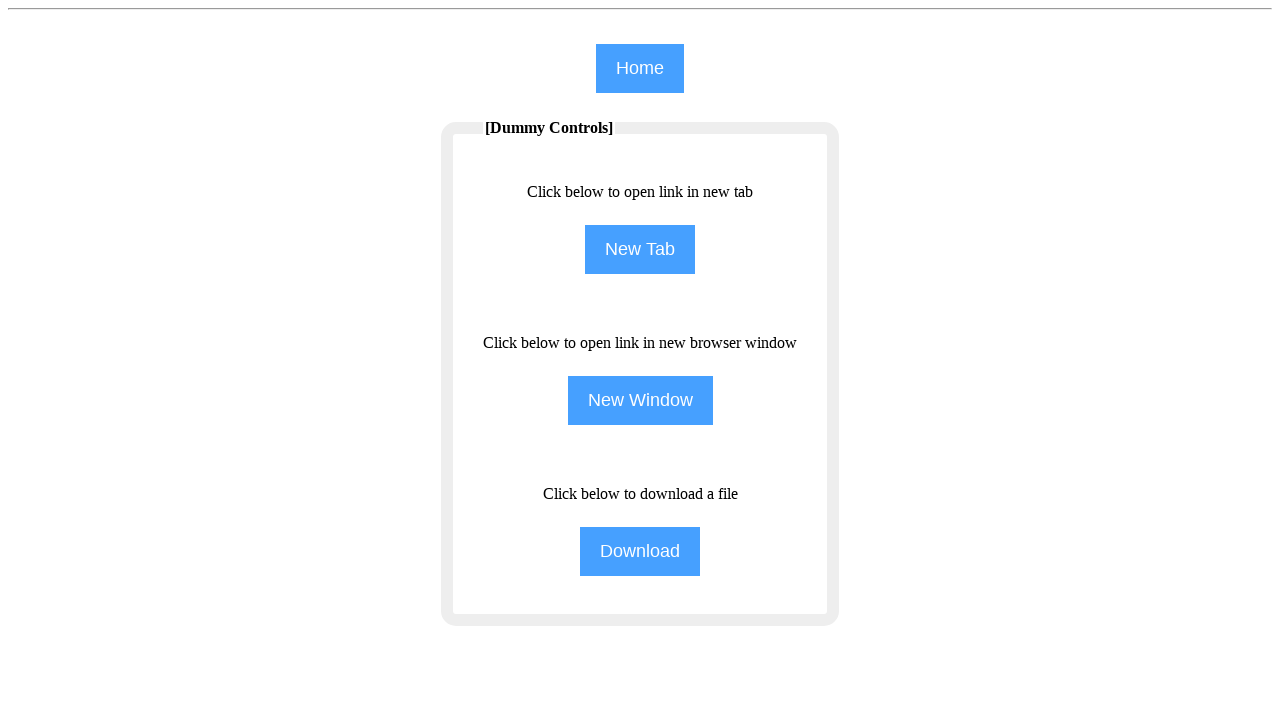

Waited for new tab to open
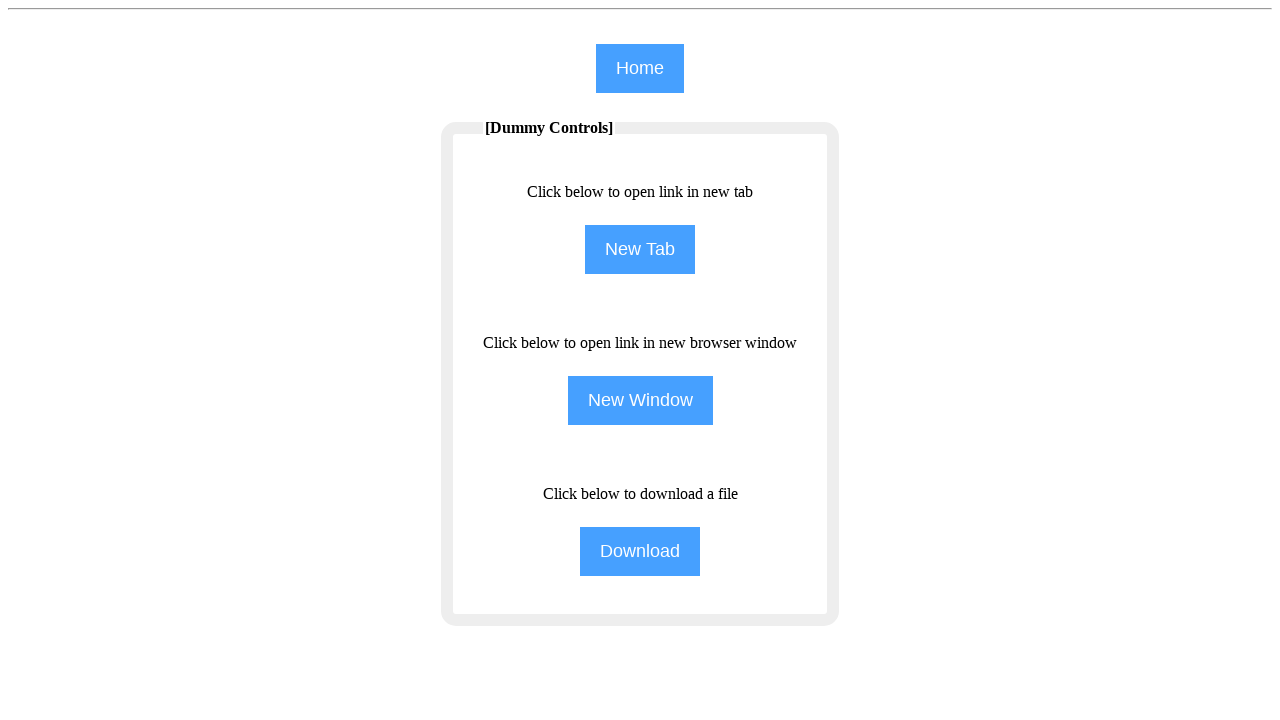

Retrieved all open pages from context
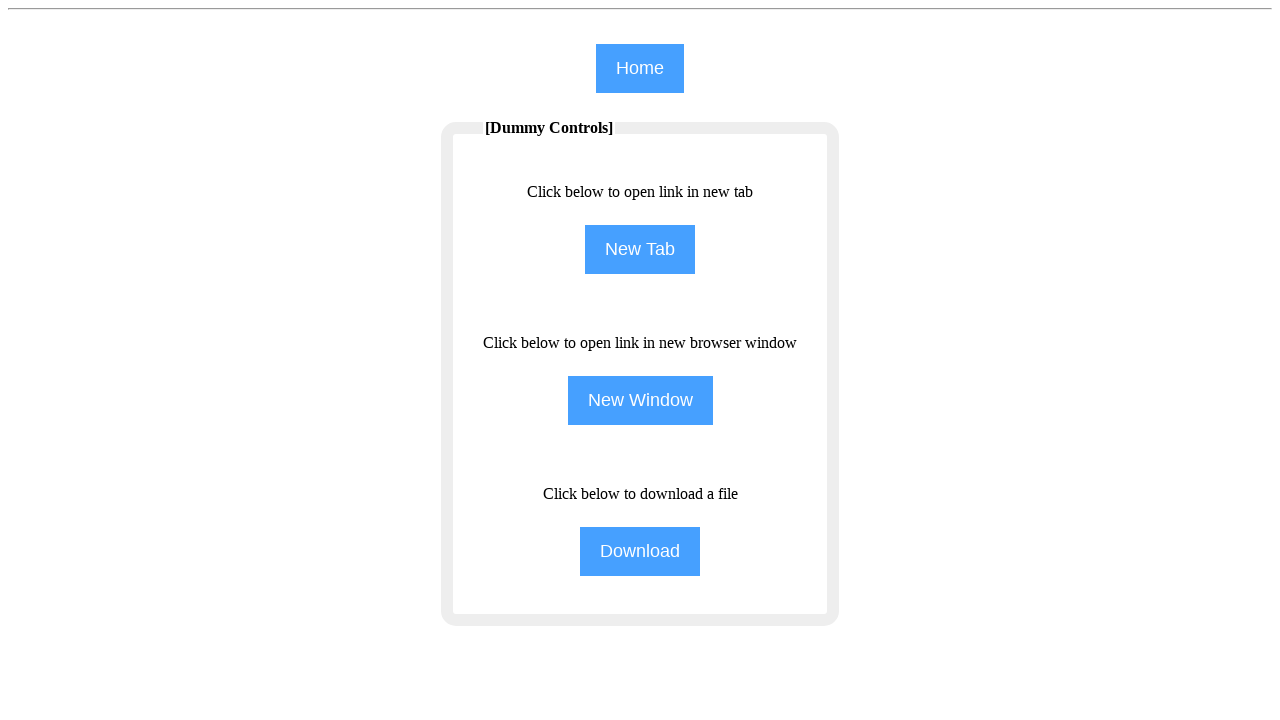

Switched to child page (second tab)
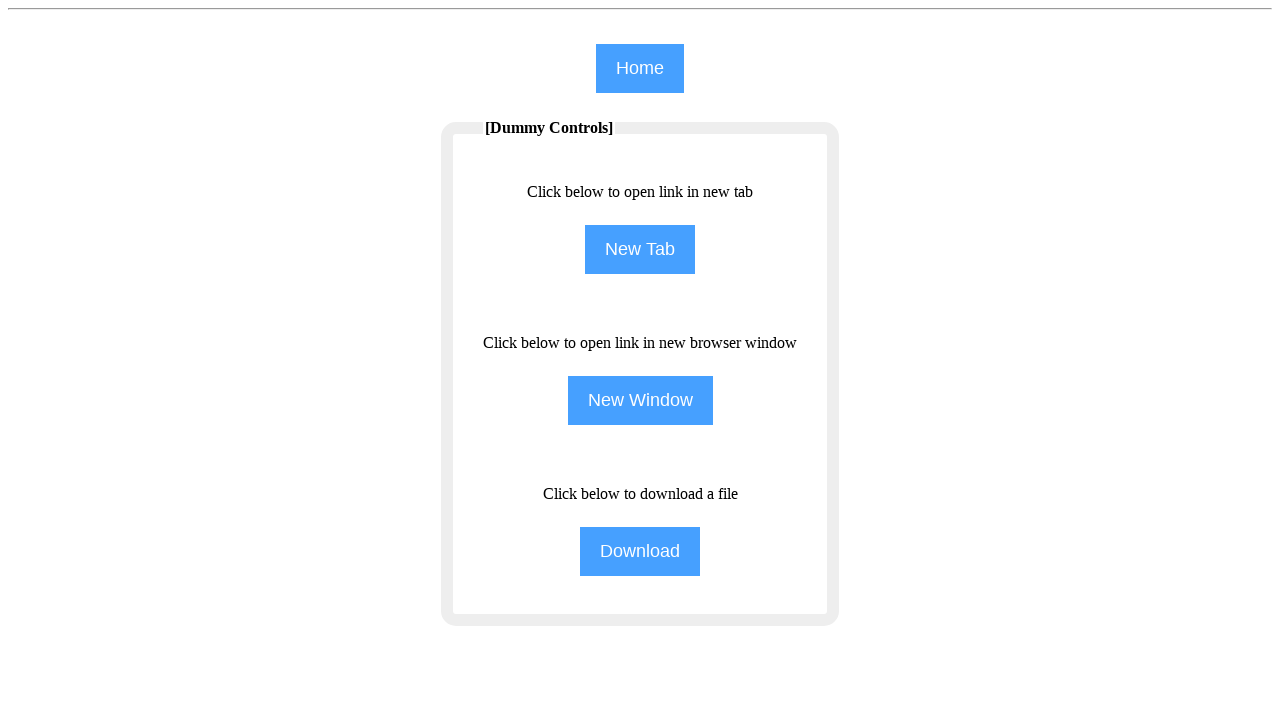

Clicked 'Training' link in child window at (980, 81) on (//span[text()='Training'])[1]
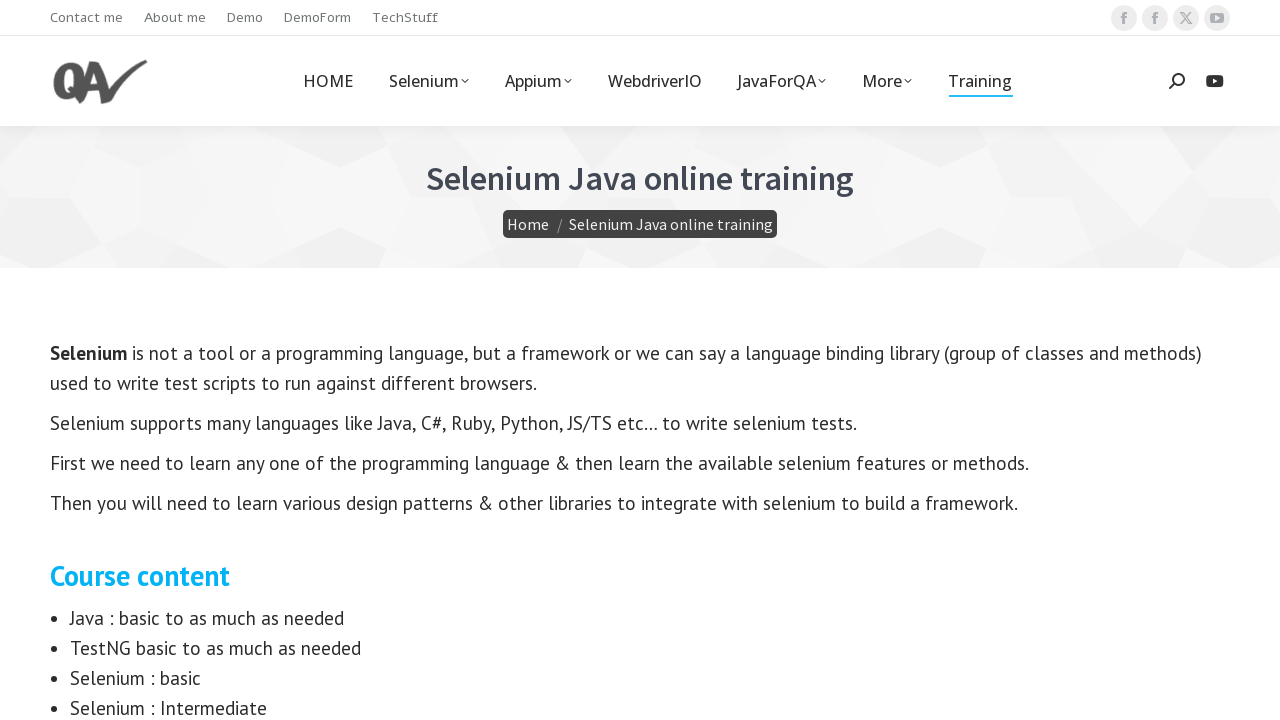

Clicked 'New Window' button from main page at (640, 400) on input[name='NewWindow']
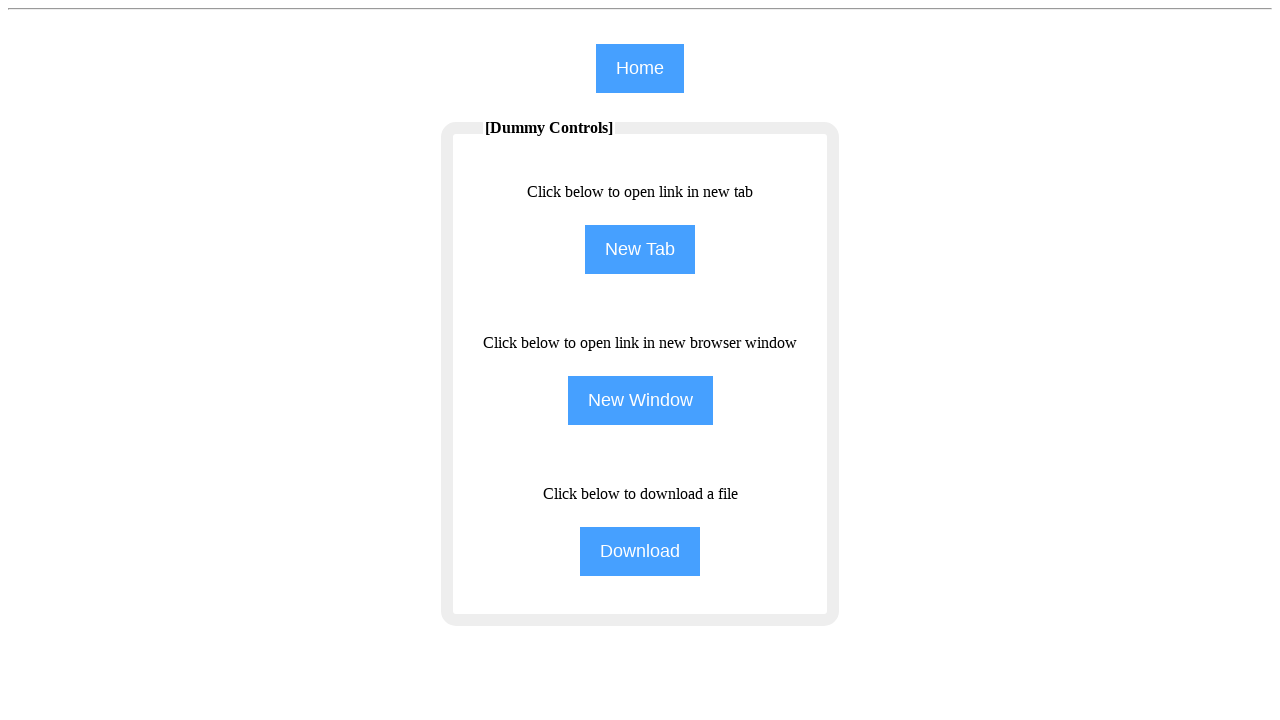

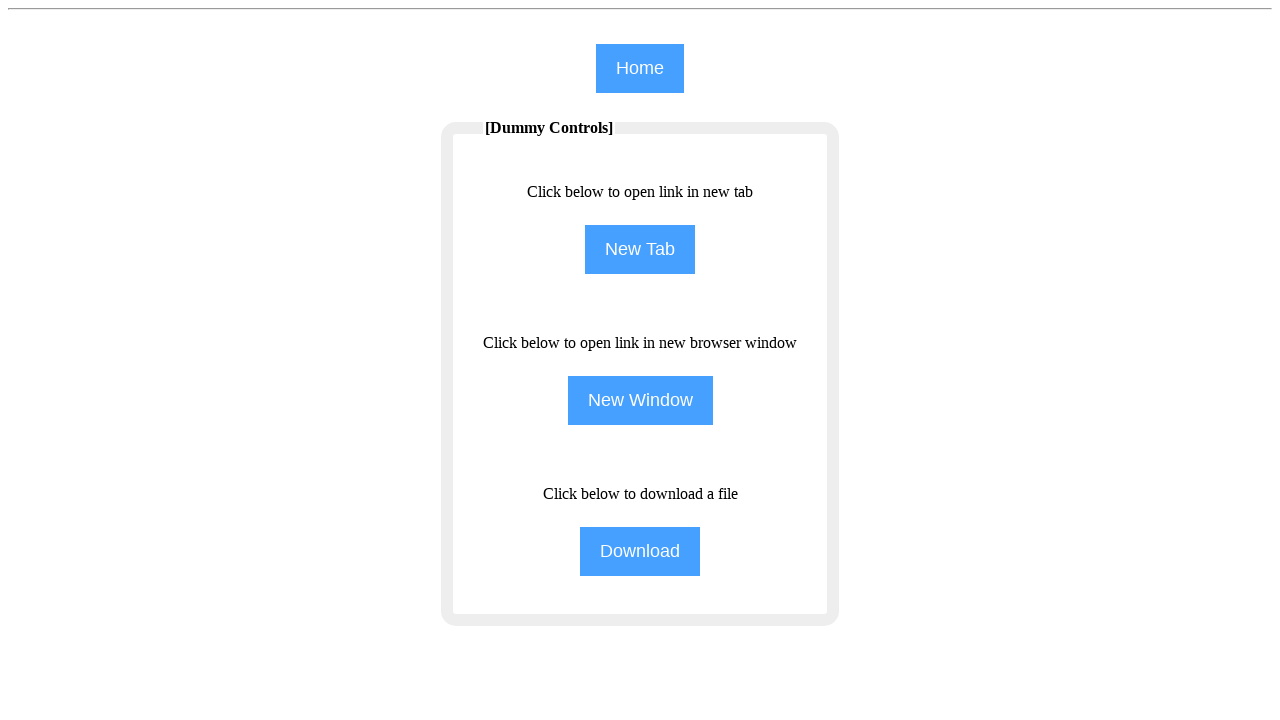